Tests complete checkout flow including updating quantity, proceeding to checkout, and filling billing information

Starting URL: http://practice.automationtesting.in/

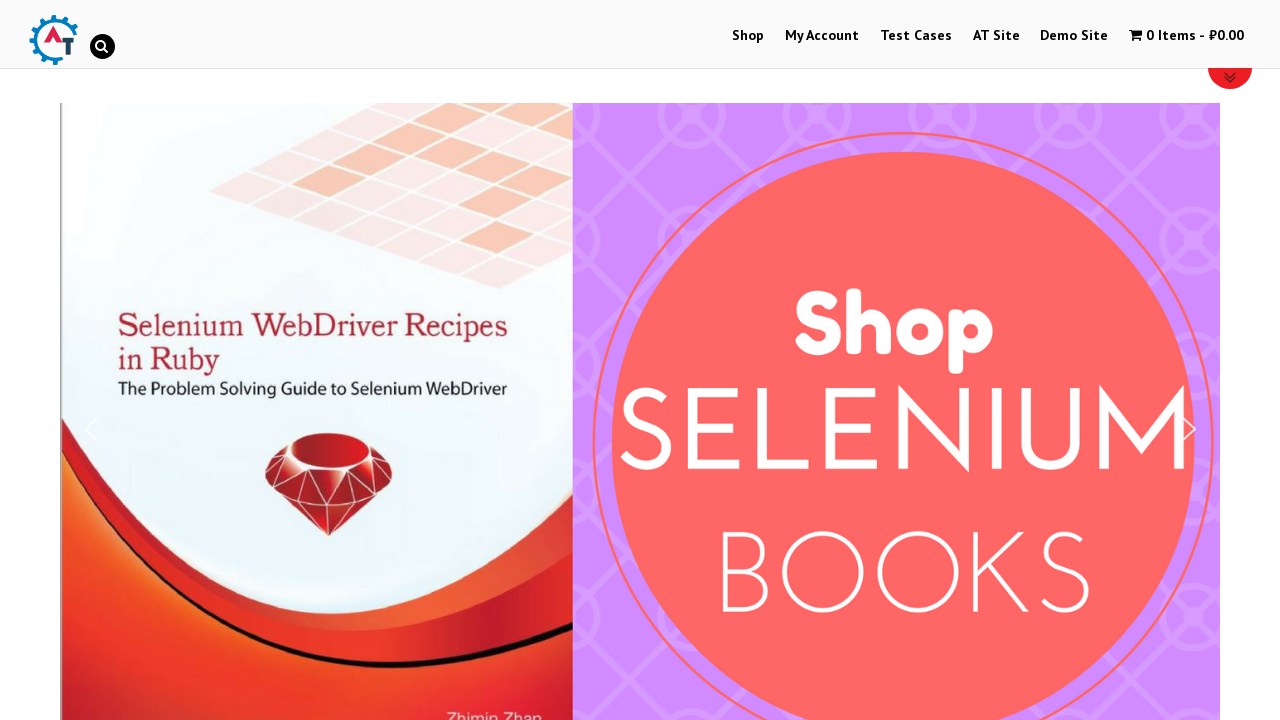

Clicked Shop menu item at (748, 36) on xpath=//*[@id='menu-item-40']
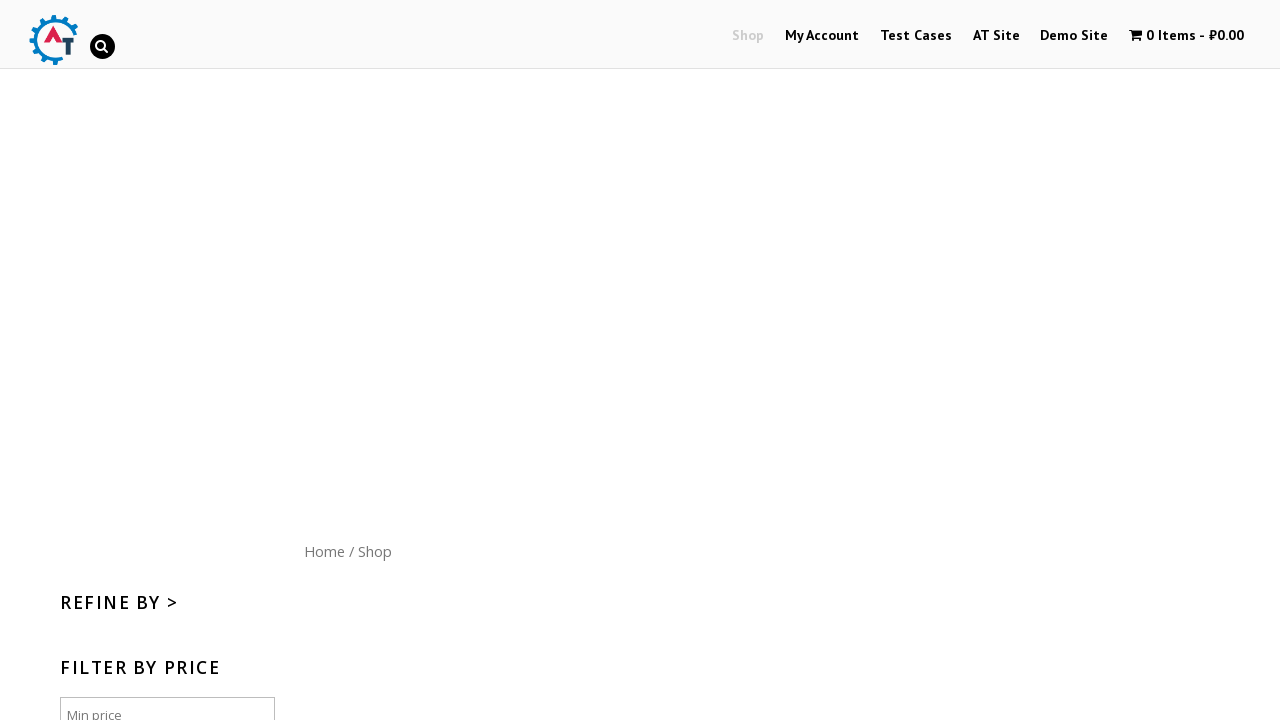

Clicked Home link at (324, 149) on xpath=//div[@id='content']/nav//a
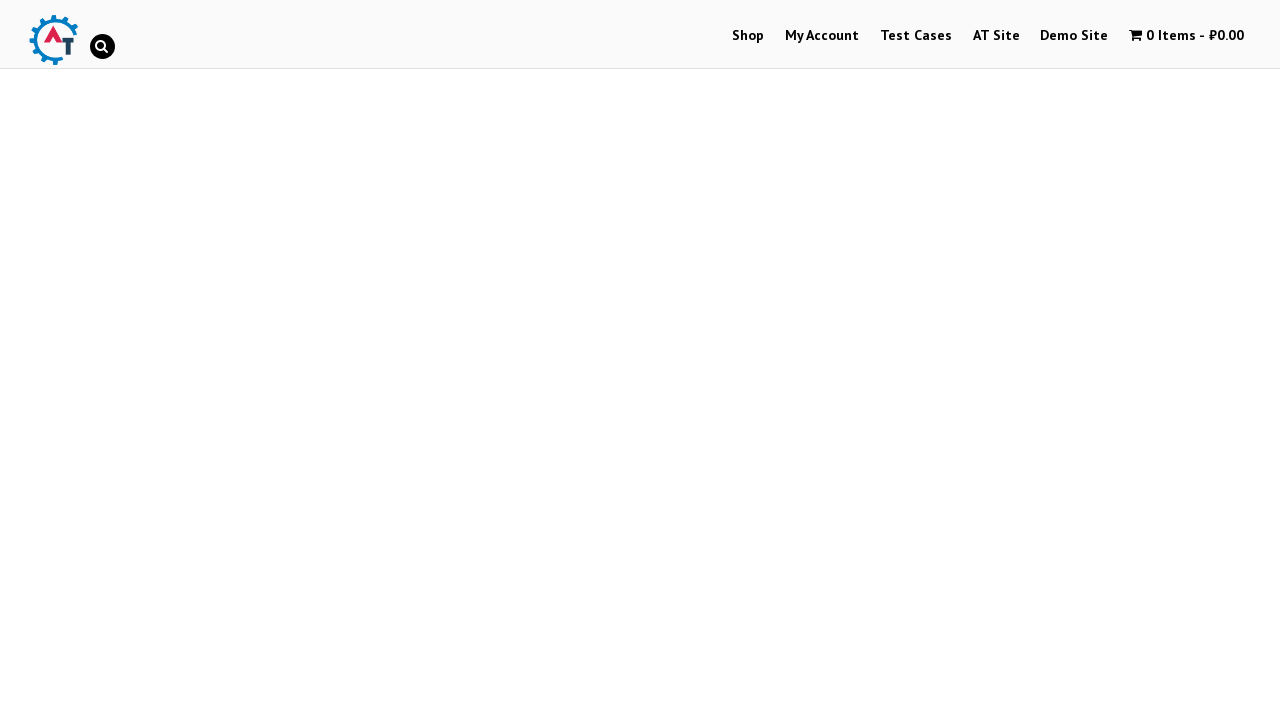

Clicked on a product at (1039, 361) on xpath=//*[@id='text-22-sub_row_1-0-2-2-0']
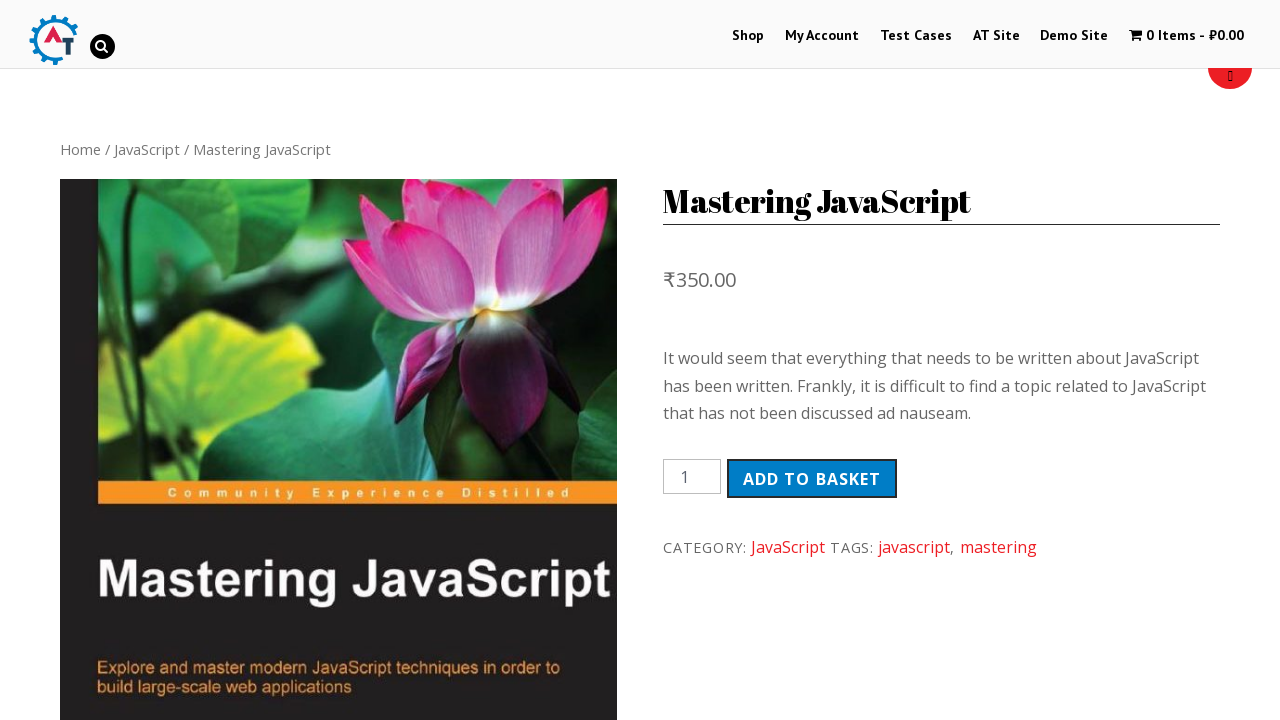

Clicked Add to Basket button at (812, 479) on xpath=//*[@id='product-165']/div[2]/form/button
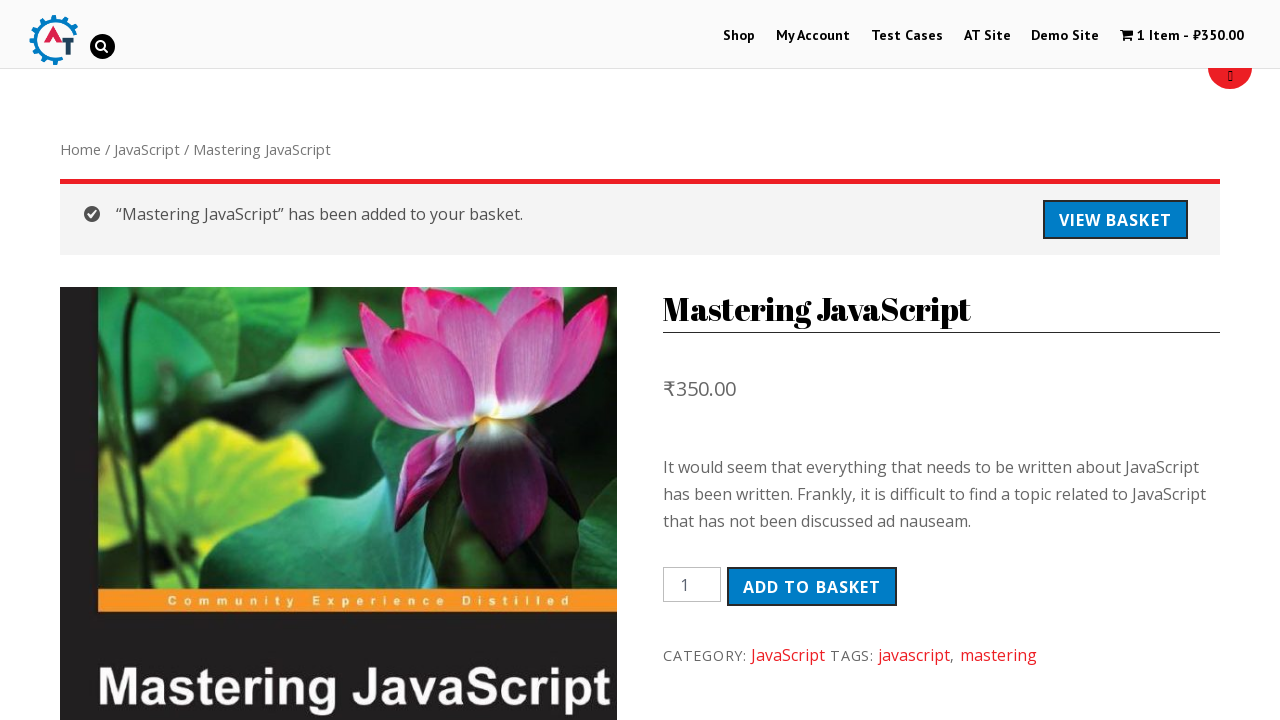

Clicked View Basket link at (1115, 220) on xpath=//*[@id='content']/div[1]/a
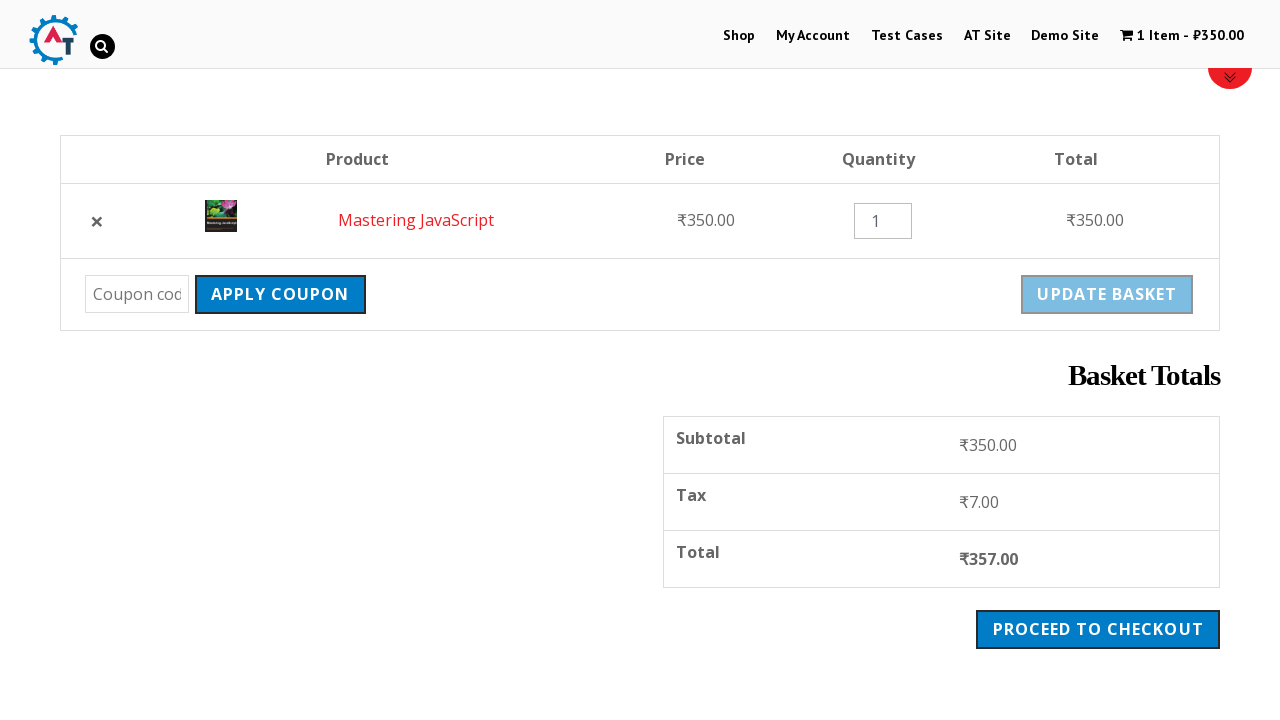

Cleared quantity input field on xpath=//div[@class='quantity']/input
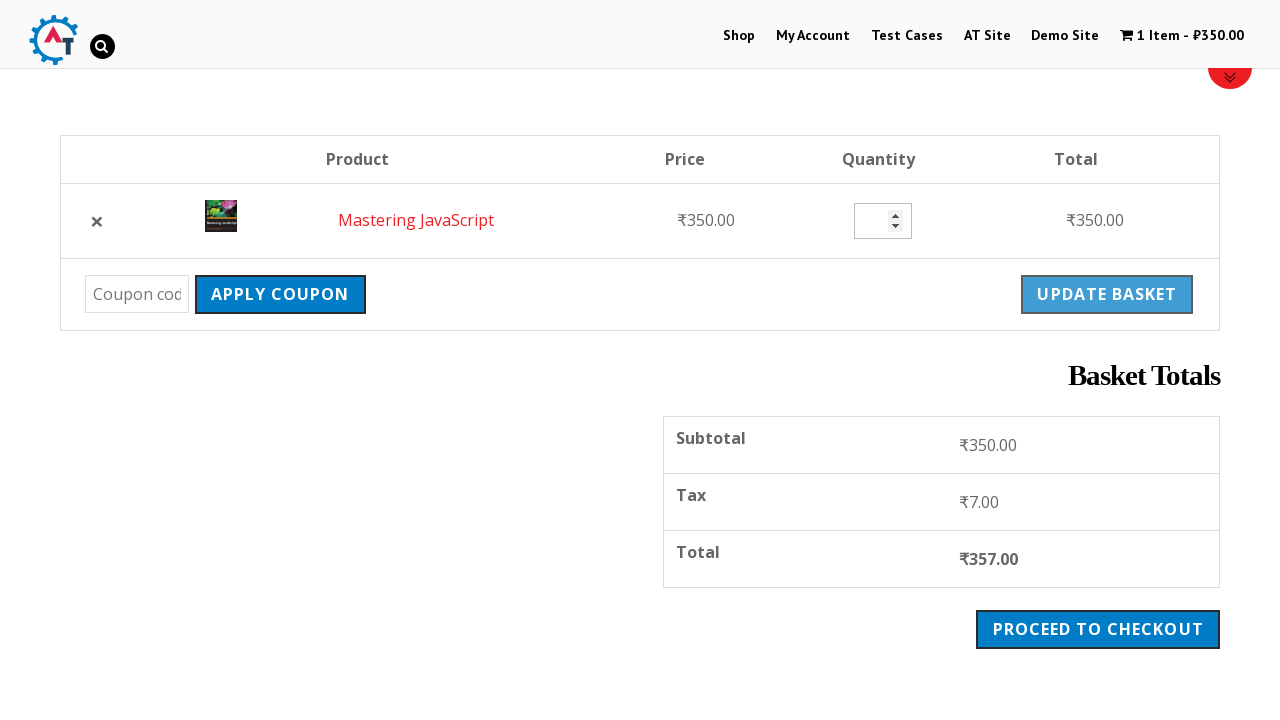

Filled quantity input with value '5' on //div[@class='quantity']/input
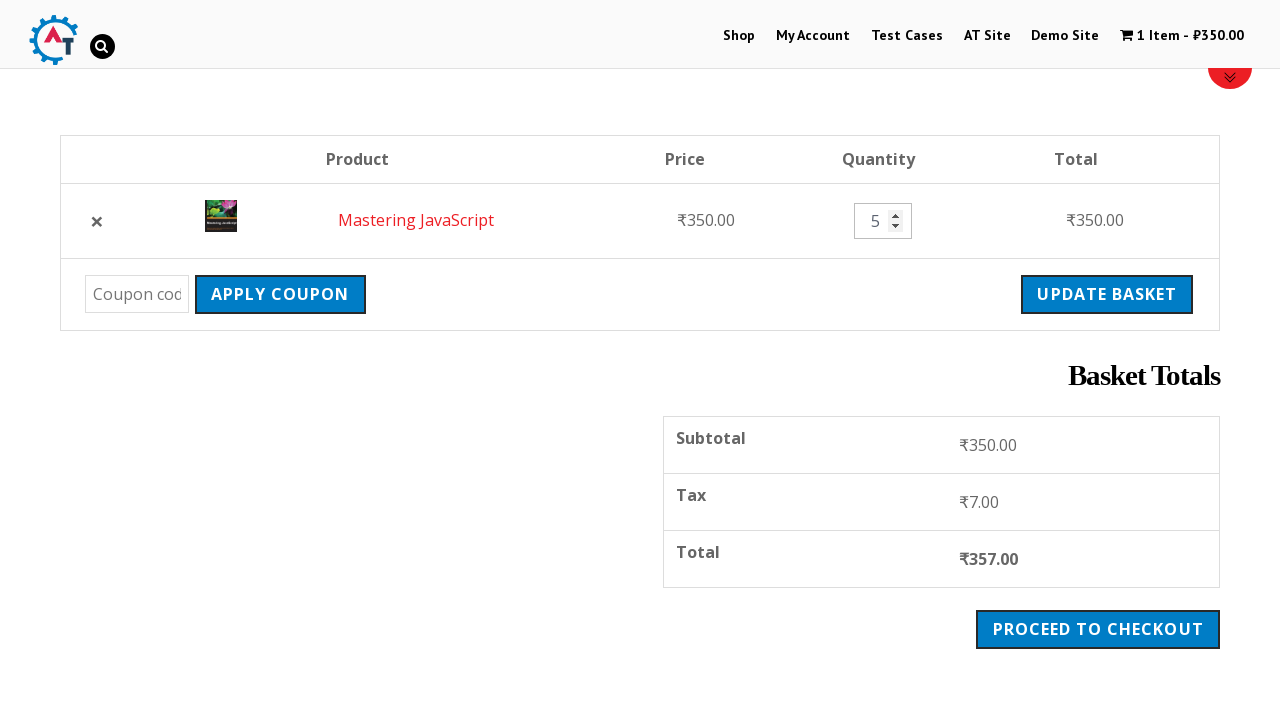

Clicked Update Basket button at (1107, 294) on xpath=//*[@value='Update Basket']
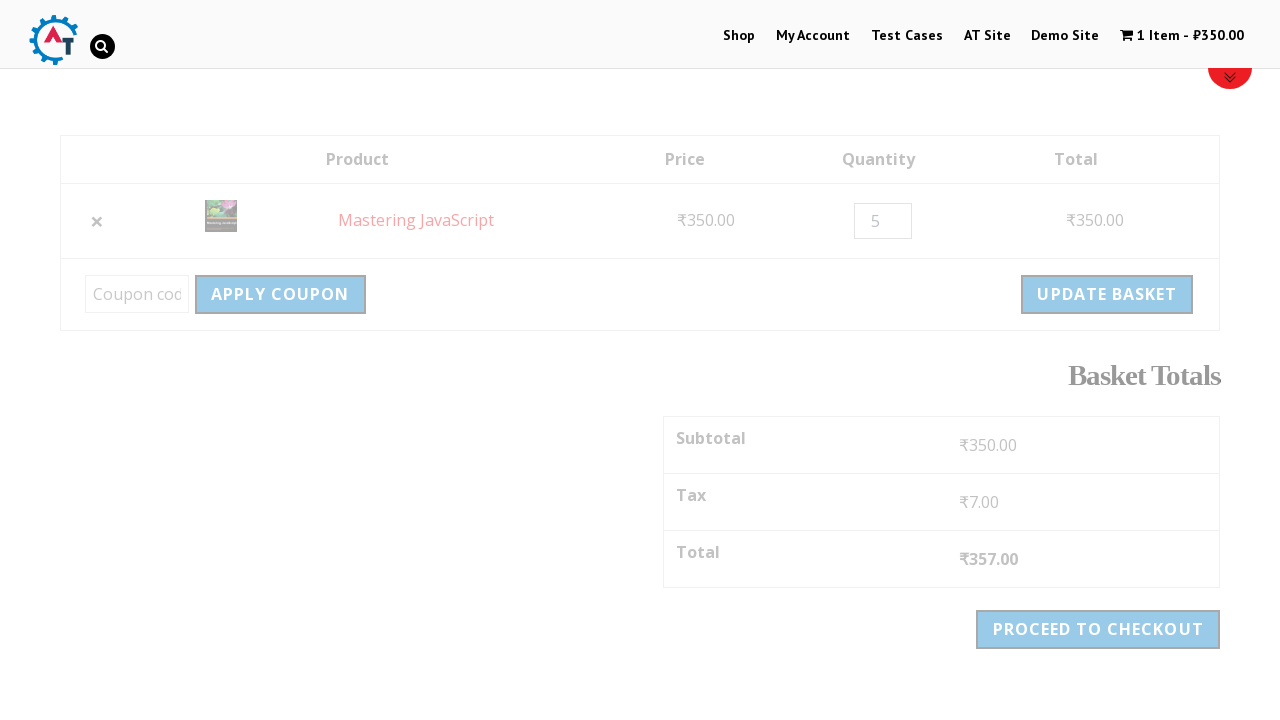

Cart subtotal updated and visible
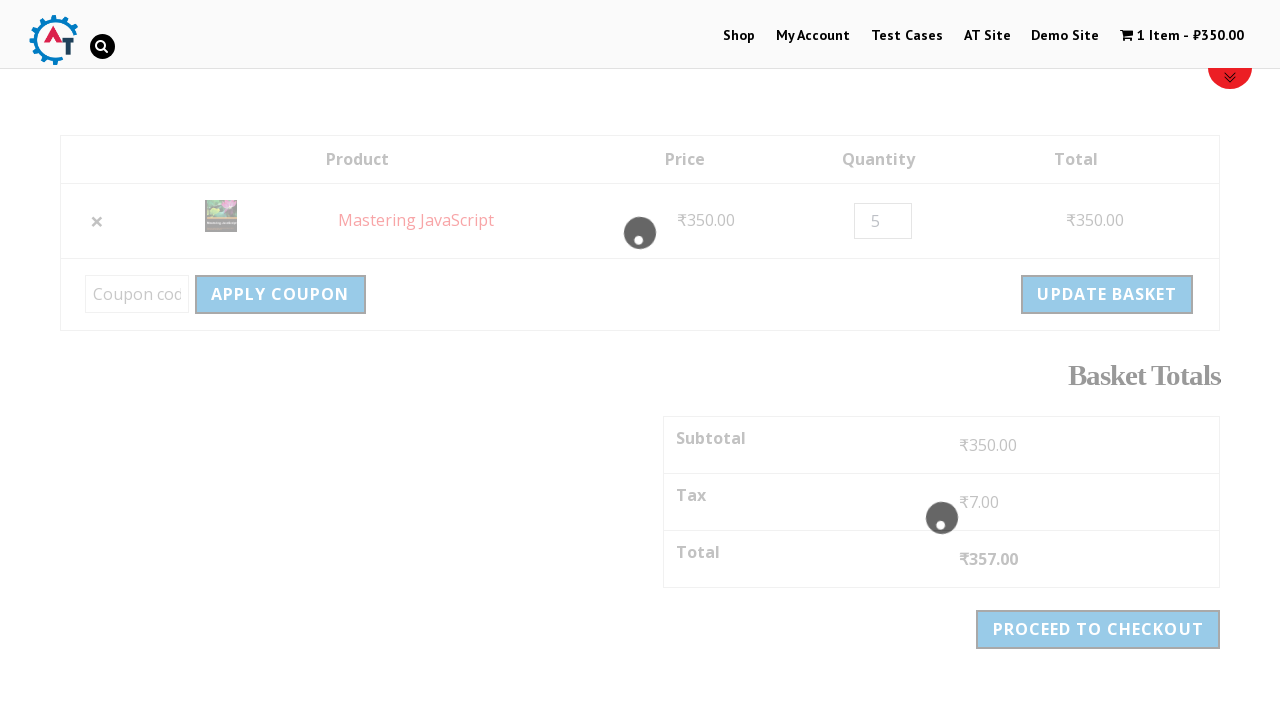

Order total updated and visible
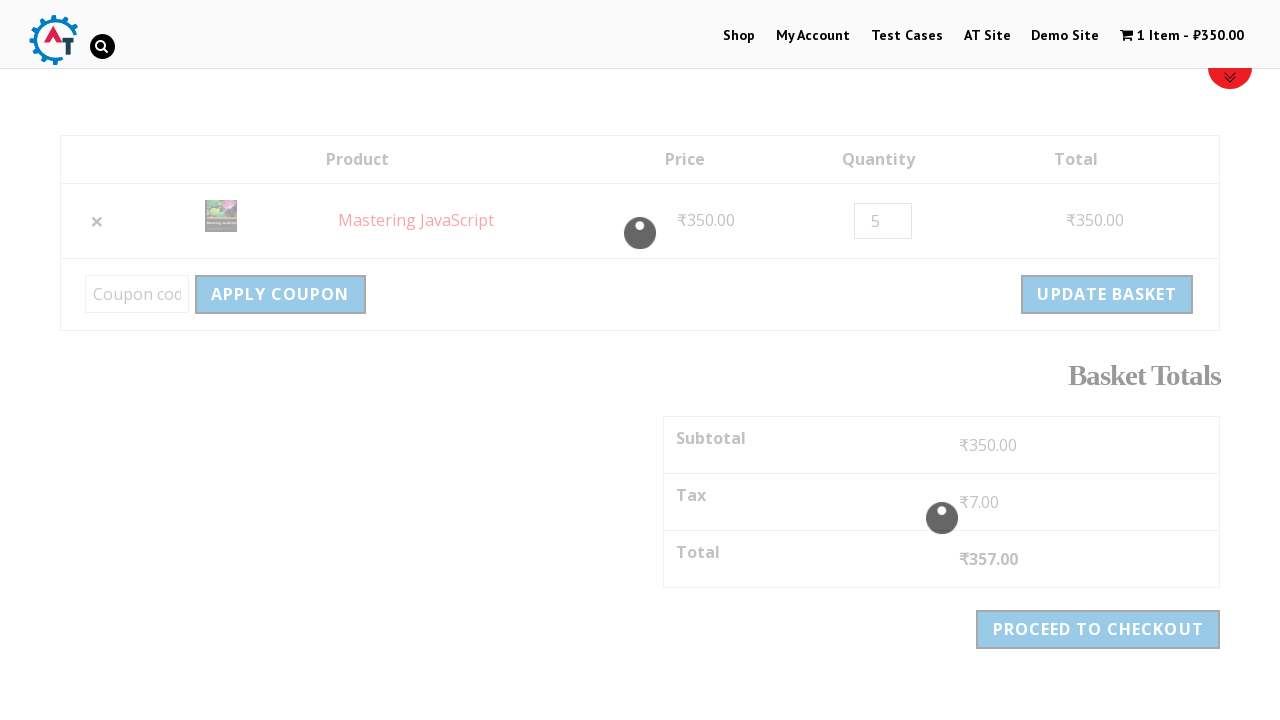

Clicked Proceed to Checkout button at (1098, 701) on xpath=//div[@class='wc-proceed-to-checkout']/a
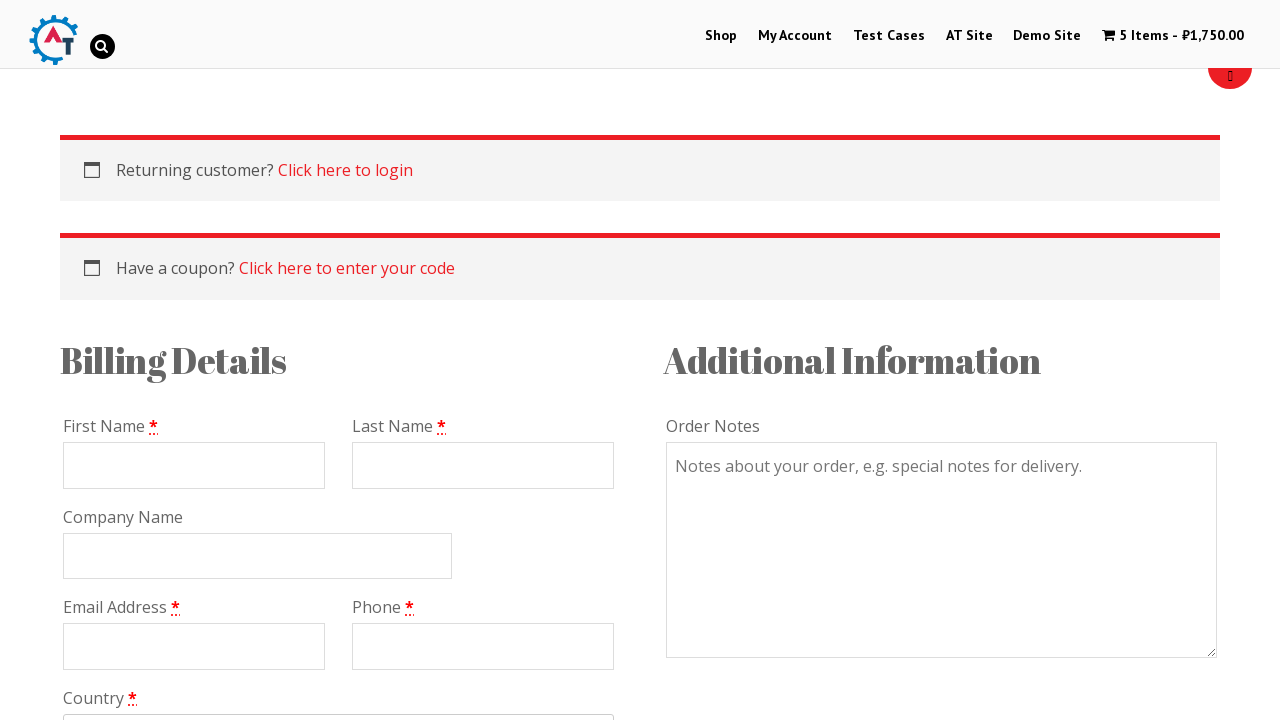

Clicked to add coupon at (347, 268) on xpath=//*[@id='page-35']/div/div[1]/div[2]/a
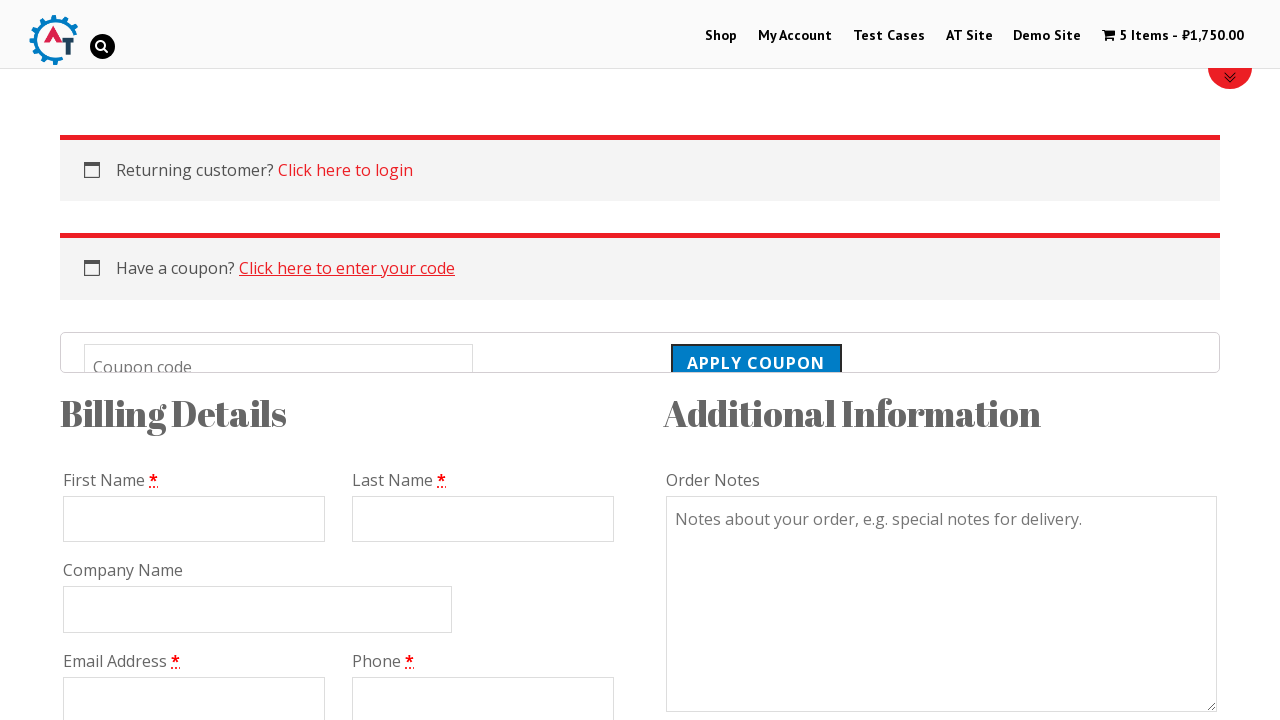

Entered coupon code 'testcoupon456' on //input[@id='coupon_code']
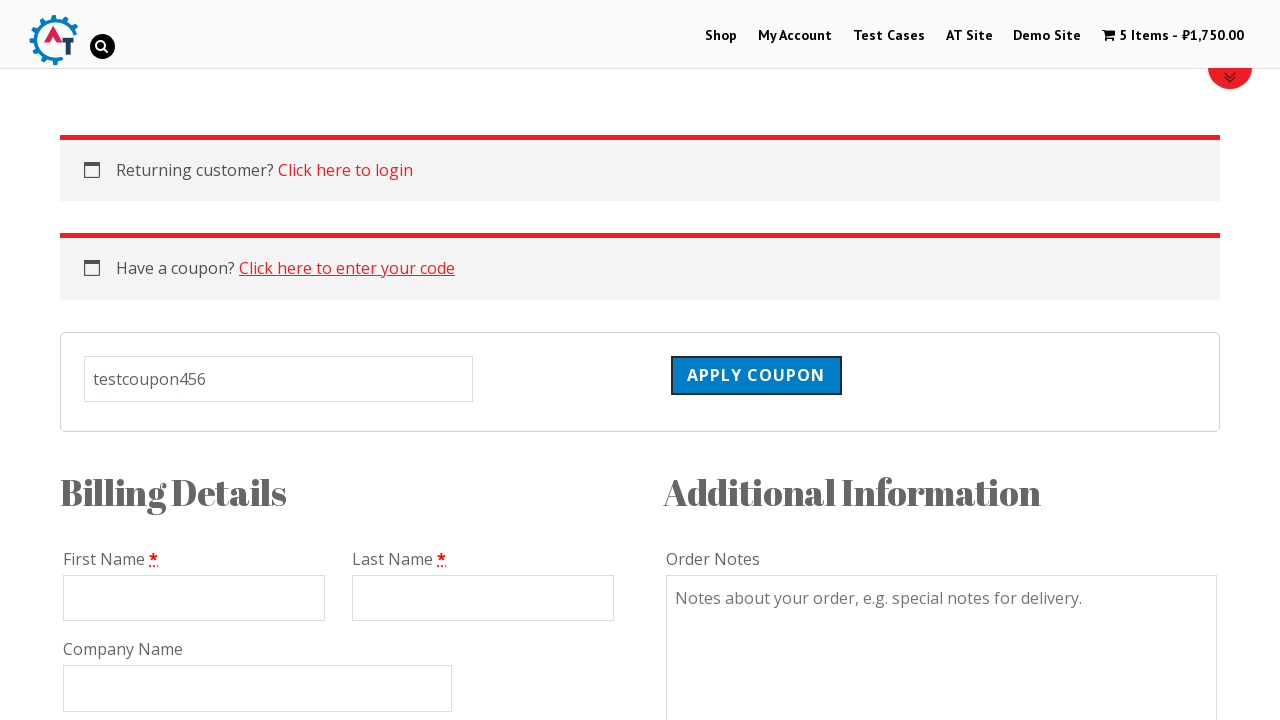

Clicked Apply Coupon button at (756, 375) on xpath=//*[@id='page-35']/div/div[1]/form[2]/p[2]/input
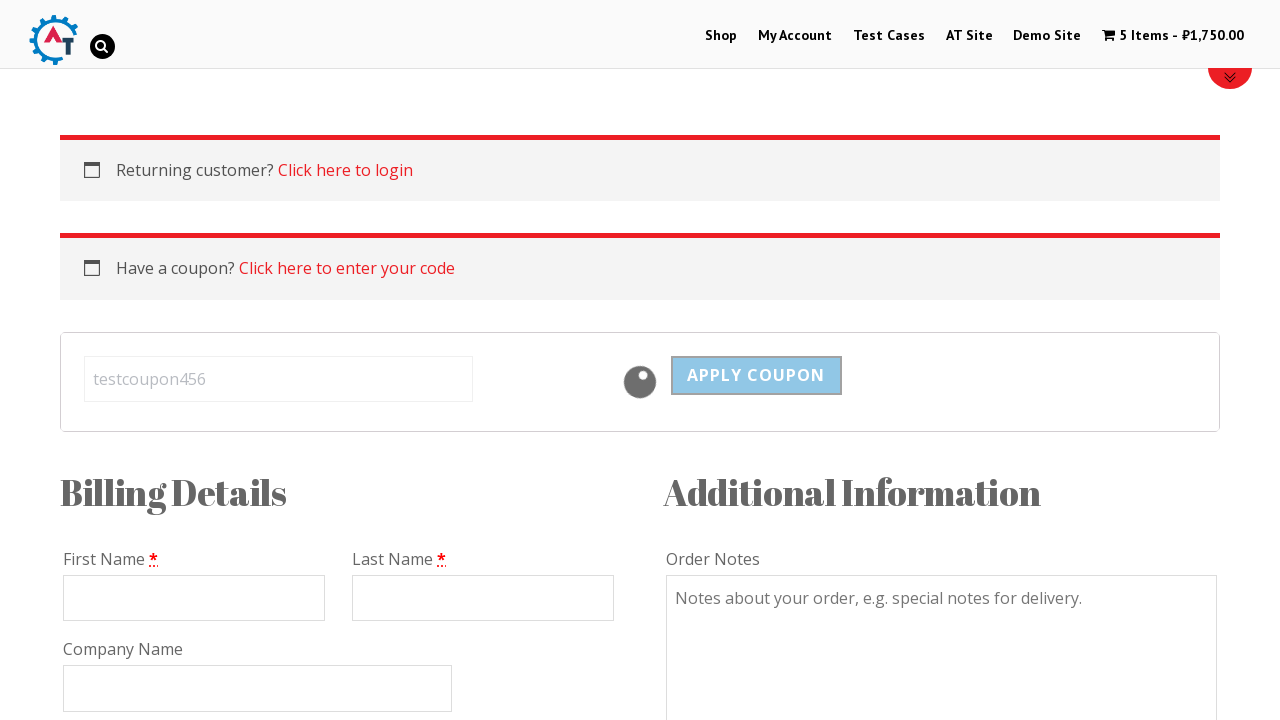

Clicked billing details link at (346, 170) on xpath=//*[@id='page-35']/div/div[1]/div[1]/a
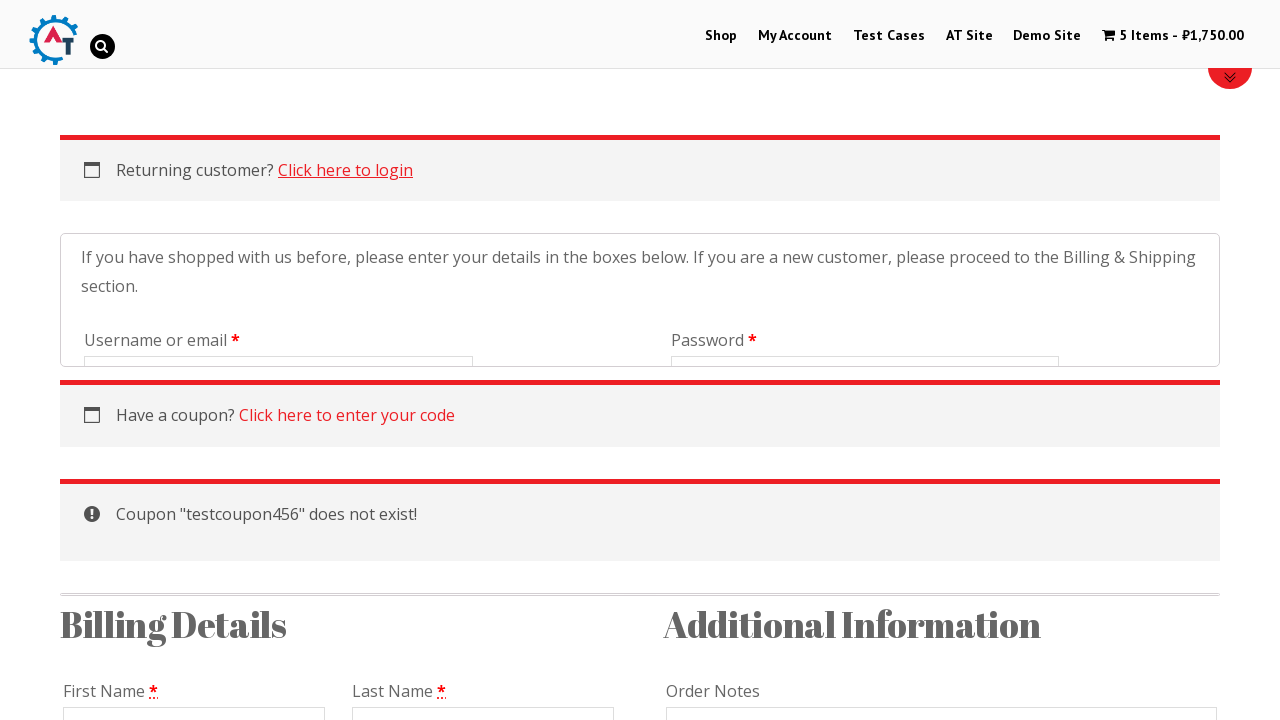

Filled billing first name with 'John' on //input[@id='billing_first_name']
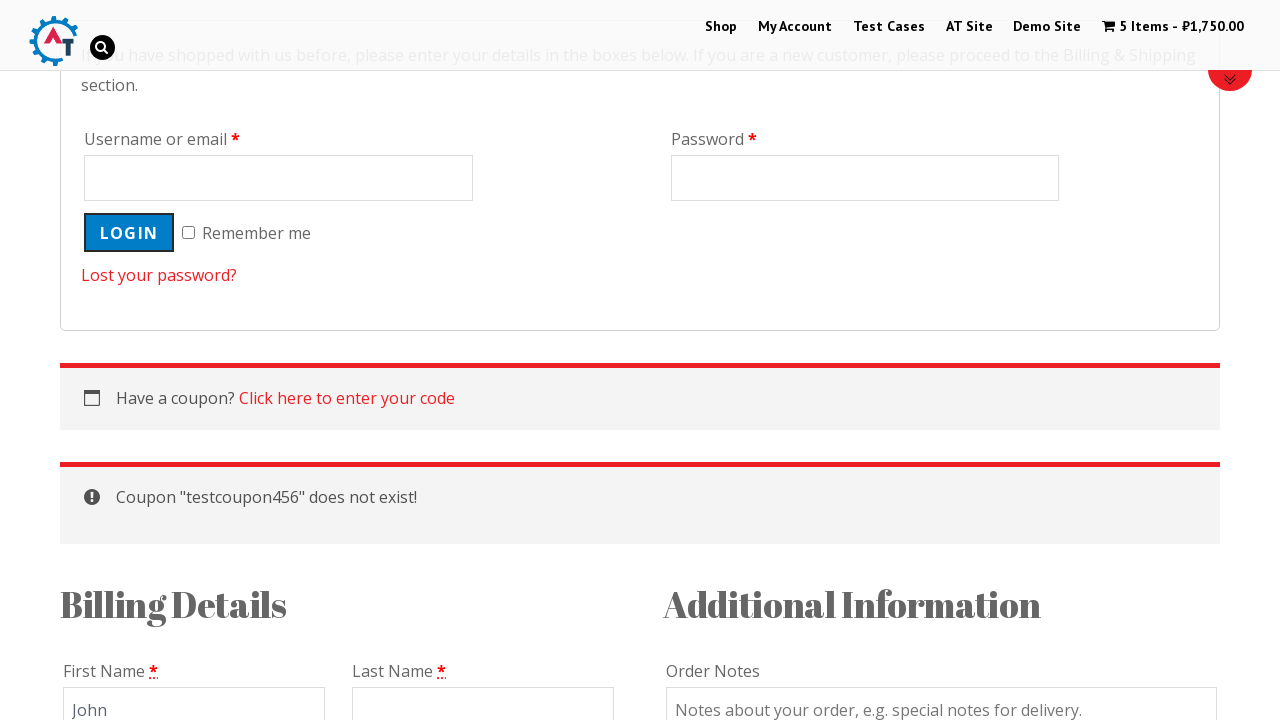

Filled billing last name with 'Smith' on //input[@id='billing_last_name']
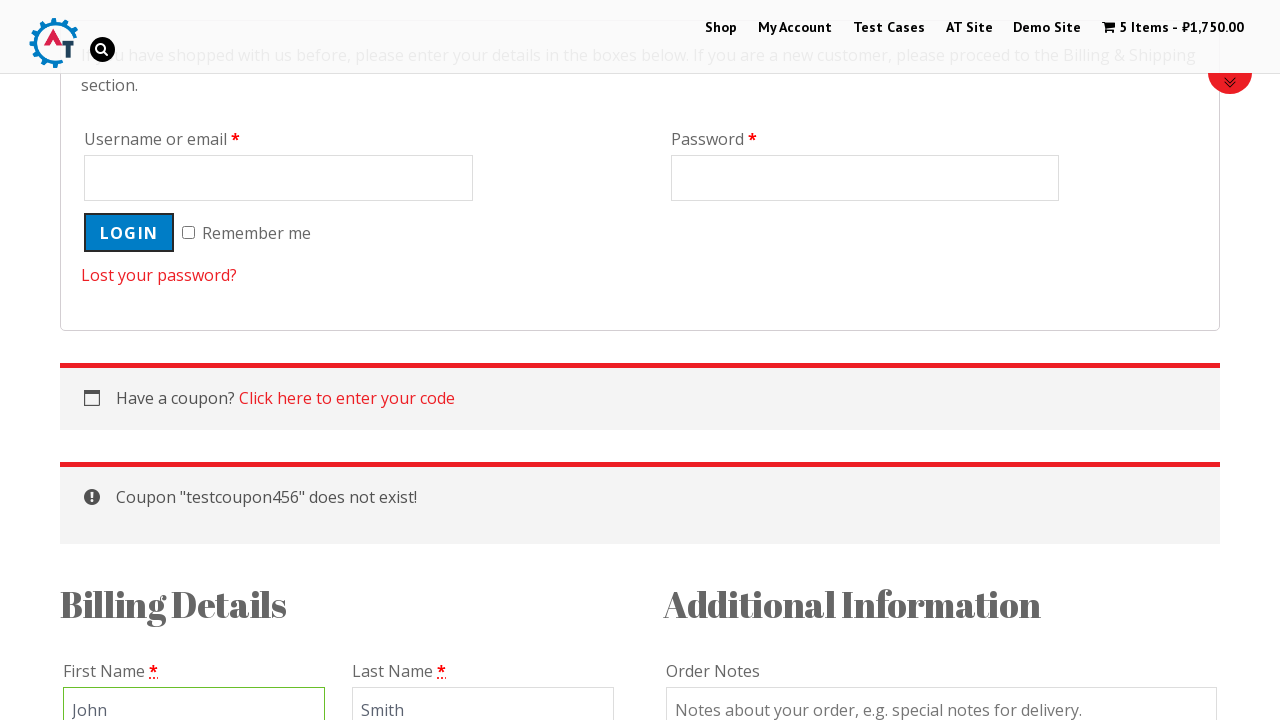

Filled billing company with 'Test Company' on //input[@id='billing_company']
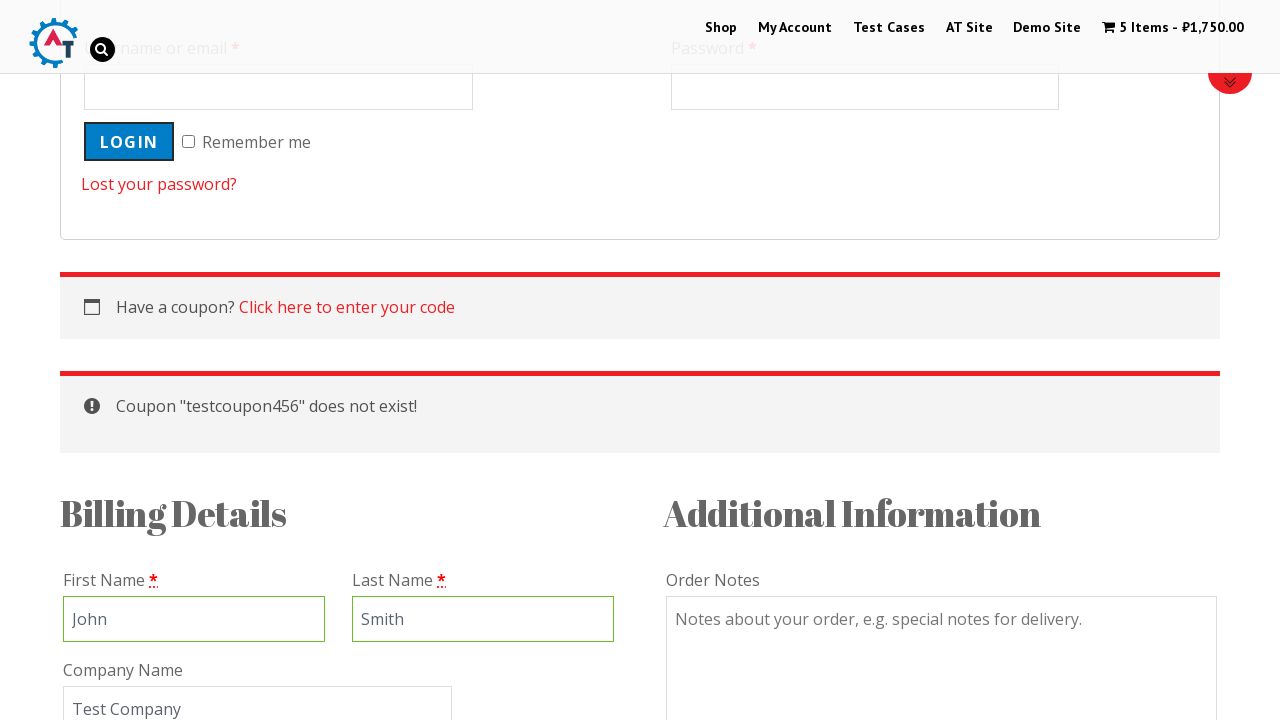

Filled billing email with 'john.smith@example.com' on //input[@id='billing_email']
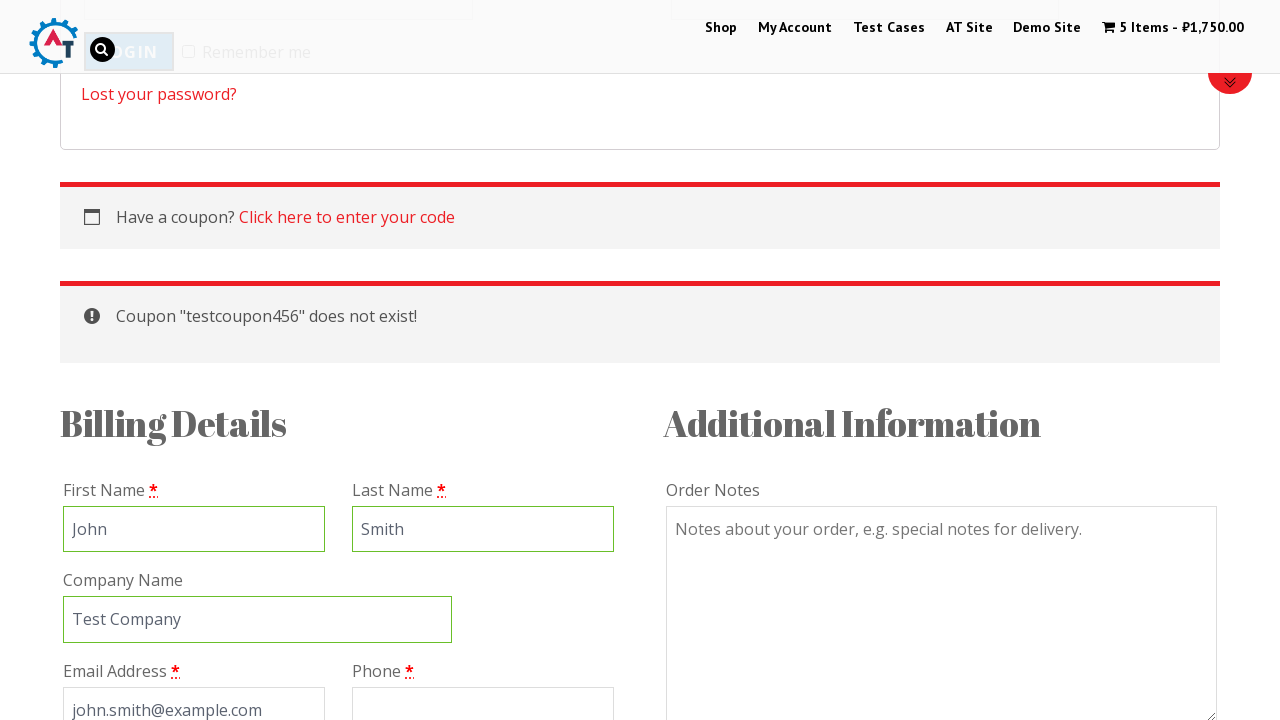

Filled billing phone with '555-123-4567' on //input[@id='billing_phone']
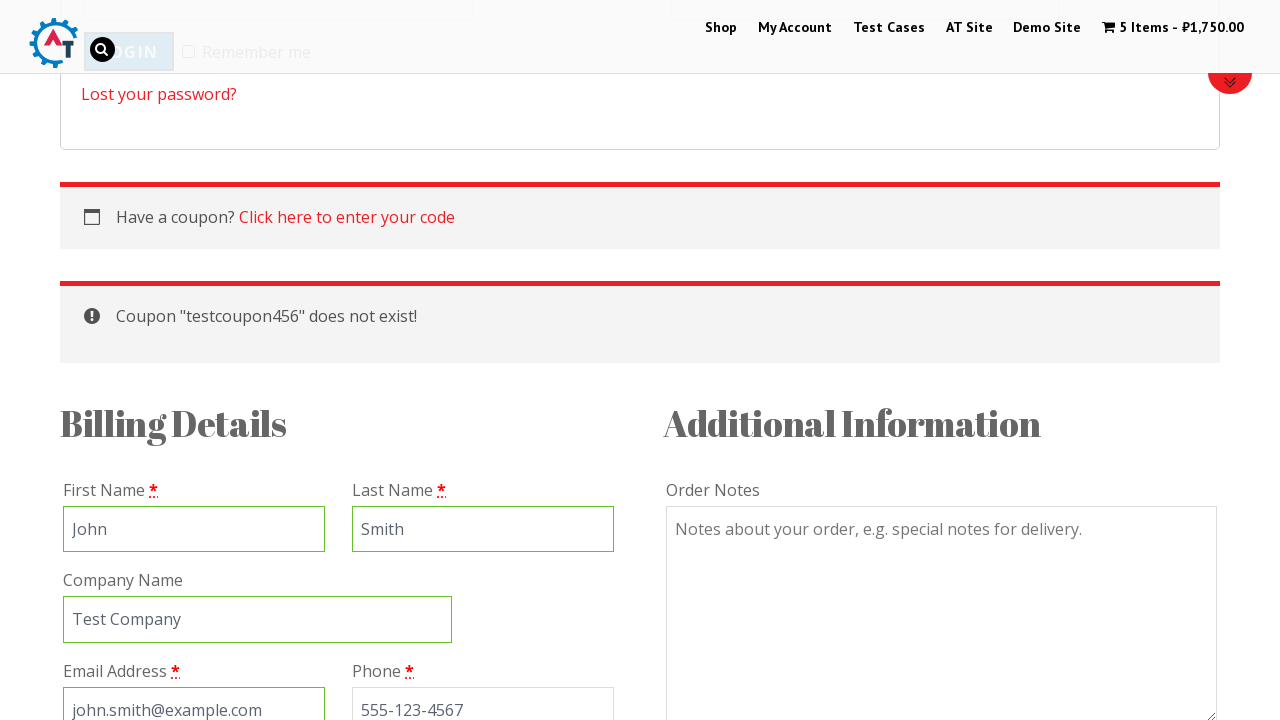

Clicked to open country dropdown at (604, 361) on xpath=//*[@id='s2id_billing_country']/a/span[2]/b
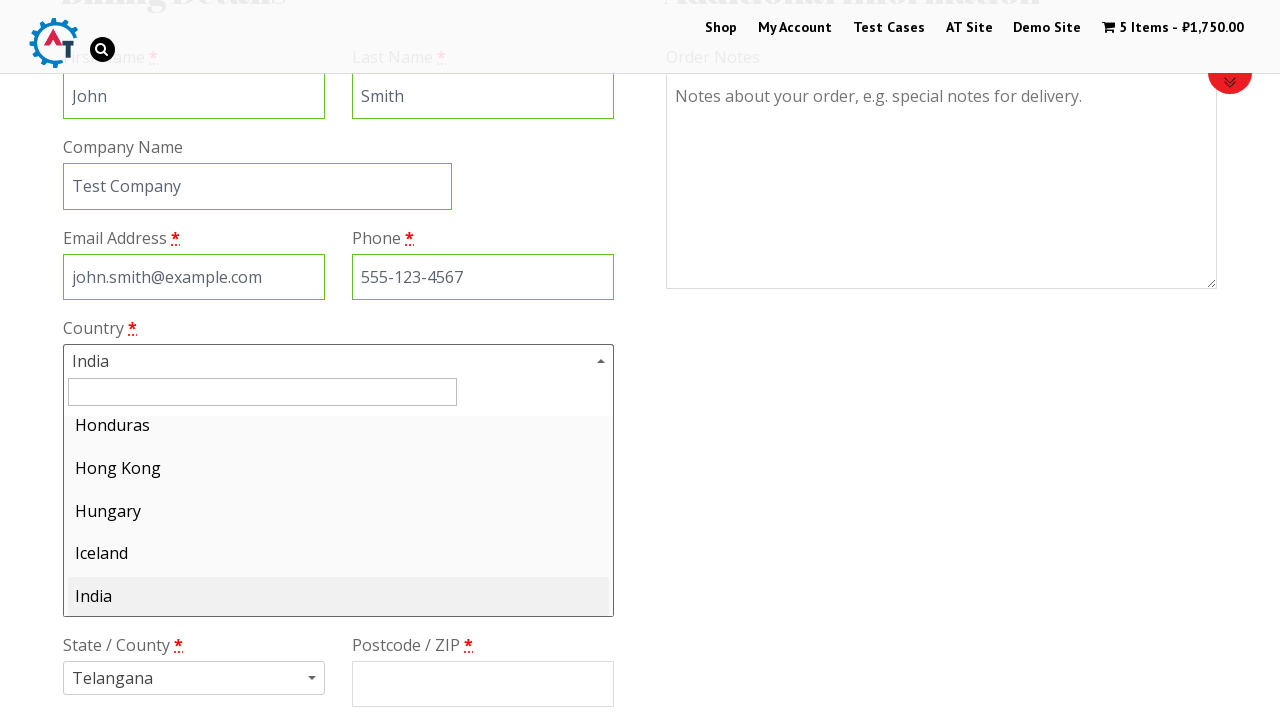

Filled country search field with 'United States' on //input[@id='s2id_autogen1_search']
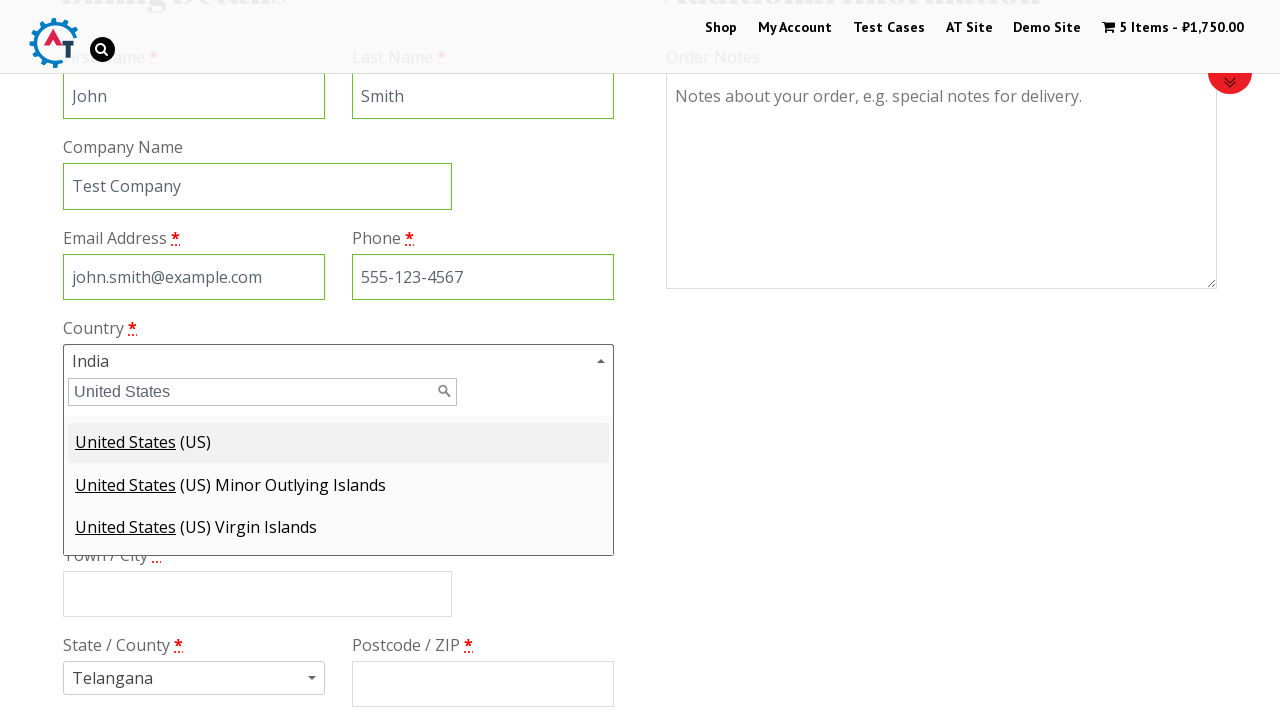

Pressed Enter to select United States on //input[@id='s2id_autogen1_search']
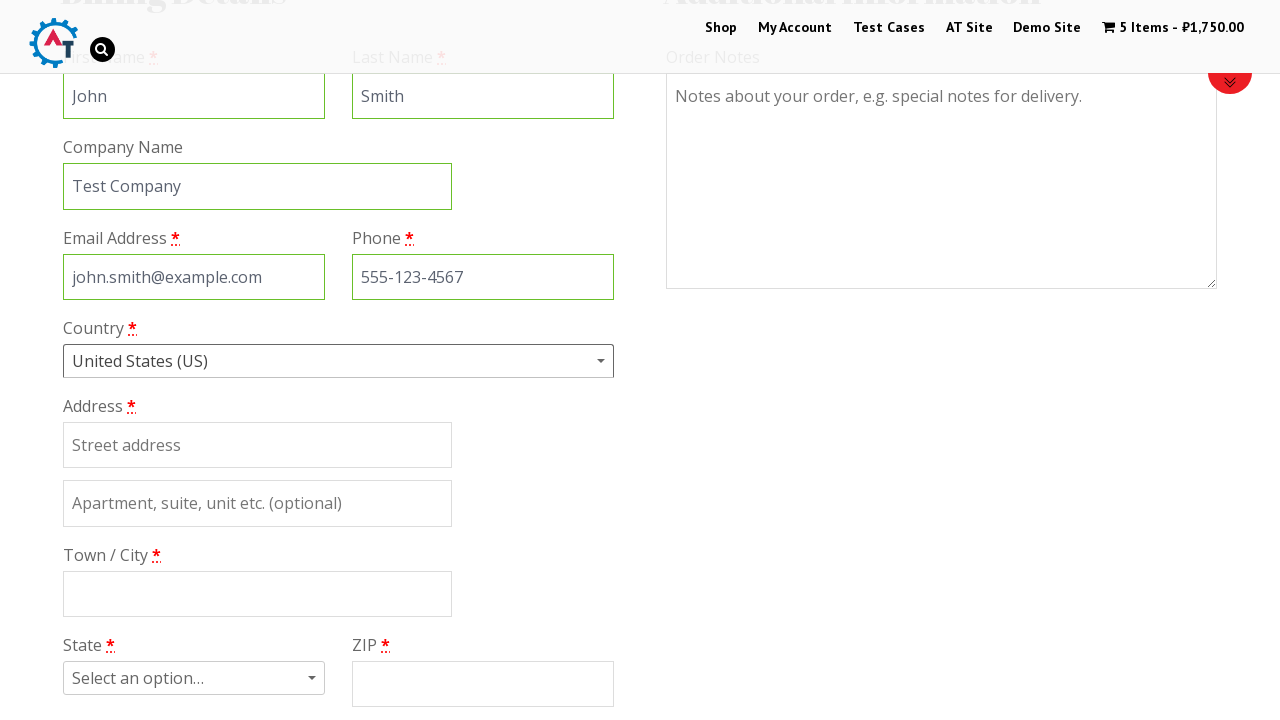

Filled billing address with '123 Test Street' on //input[@id='billing_address_1']
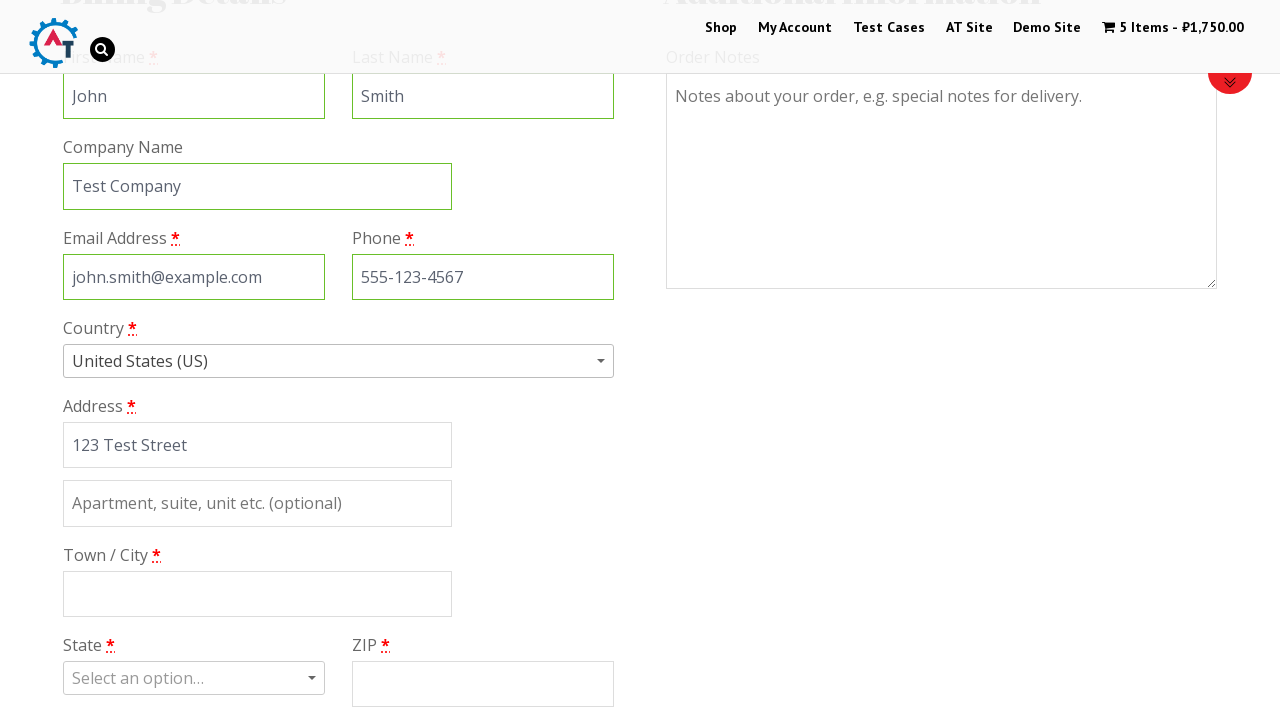

Filled billing city with 'Austin' on //input[@id='billing_city']
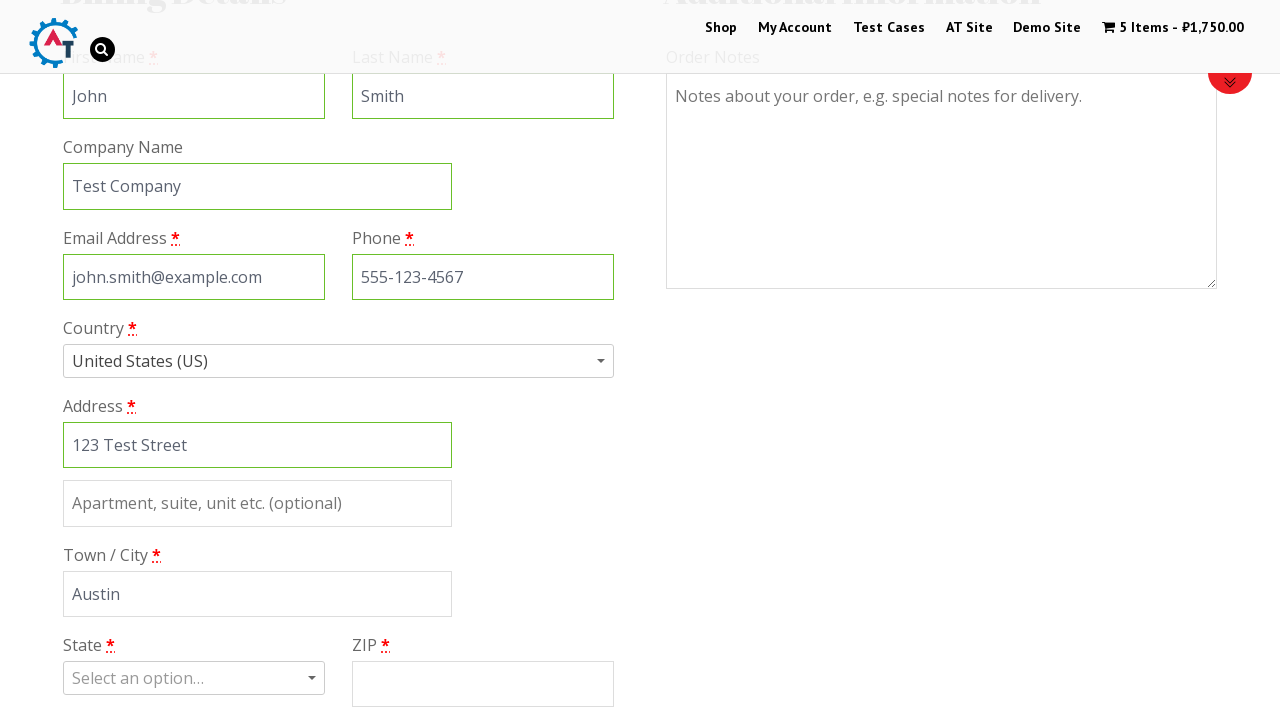

Clicked to open state dropdown at (315, 678) on xpath=//*[@id='s2id_billing_state']/a/span[2]/b
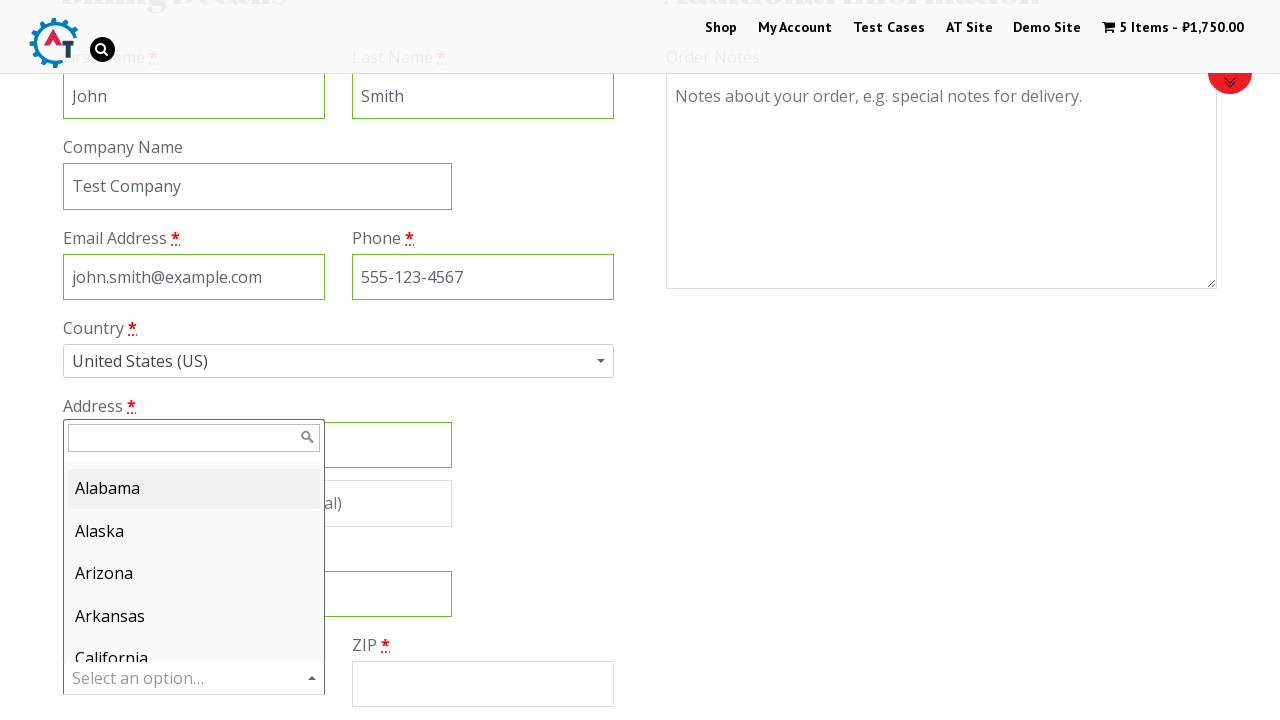

Filled state search field with 'Texas' on //div[@id='select2-drop']/div/input
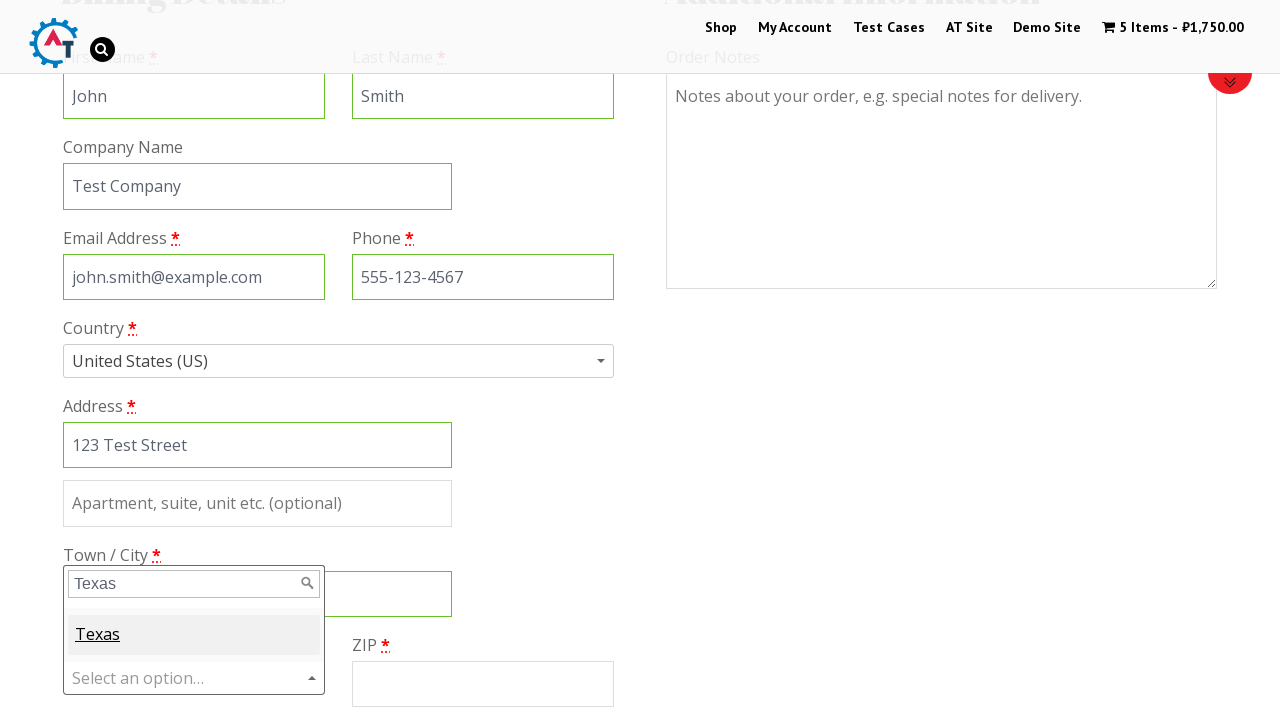

Pressed Enter to select Texas on //div[@id='select2-drop']/div/input
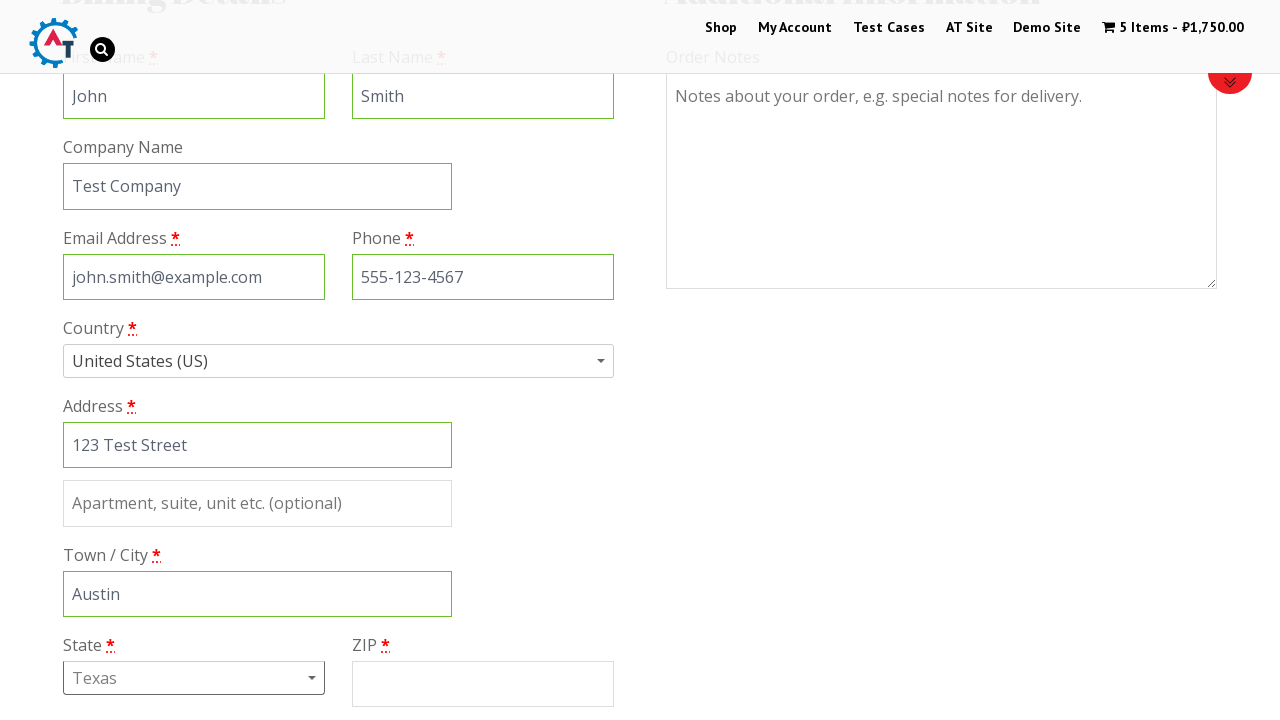

Filled billing postal code with '78701' on //input[@id='billing_postcode']
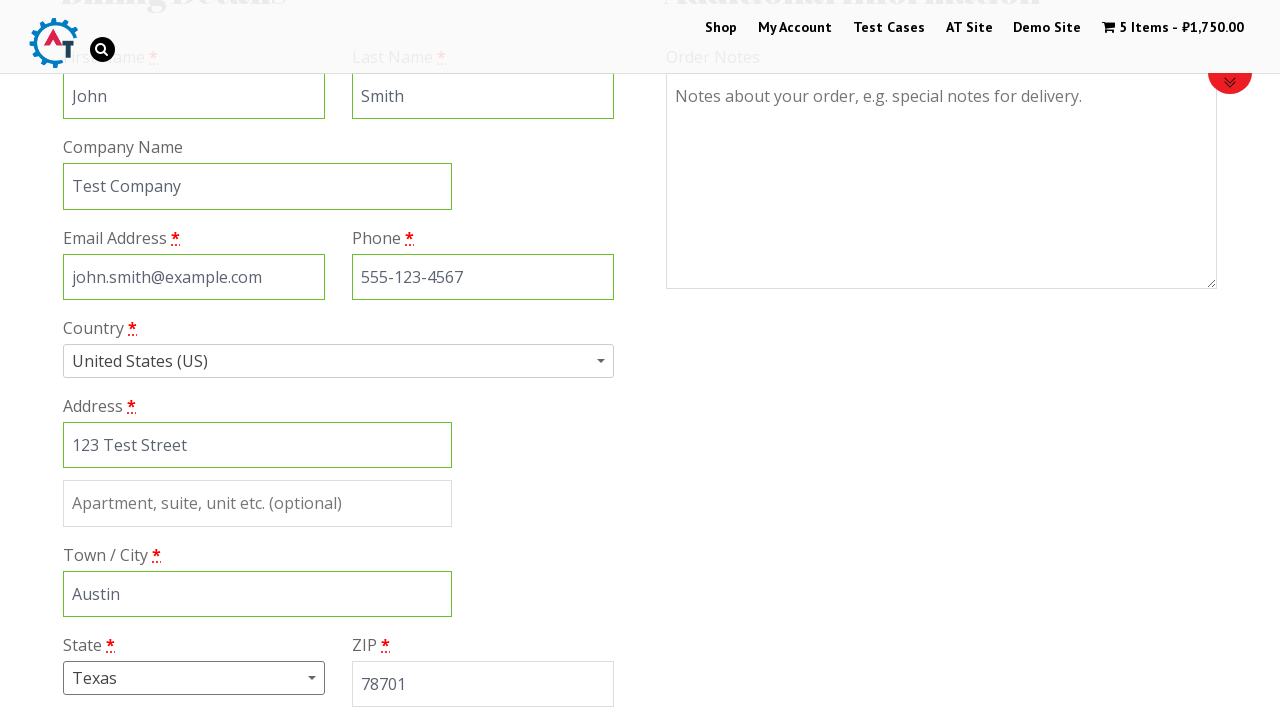

Selected BACS payment method at (82, 360) on xpath=//input[@id='payment_method_bacs']
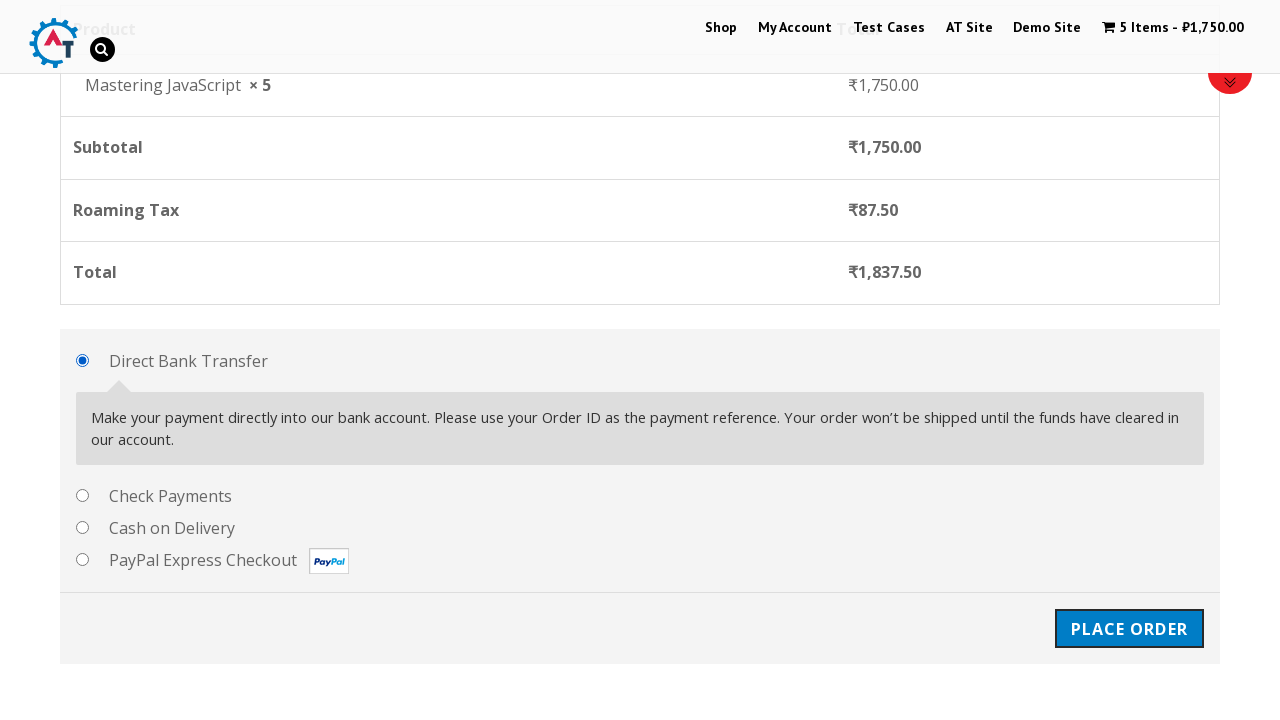

Clicked Place Order button at (1129, 629) on #place_order
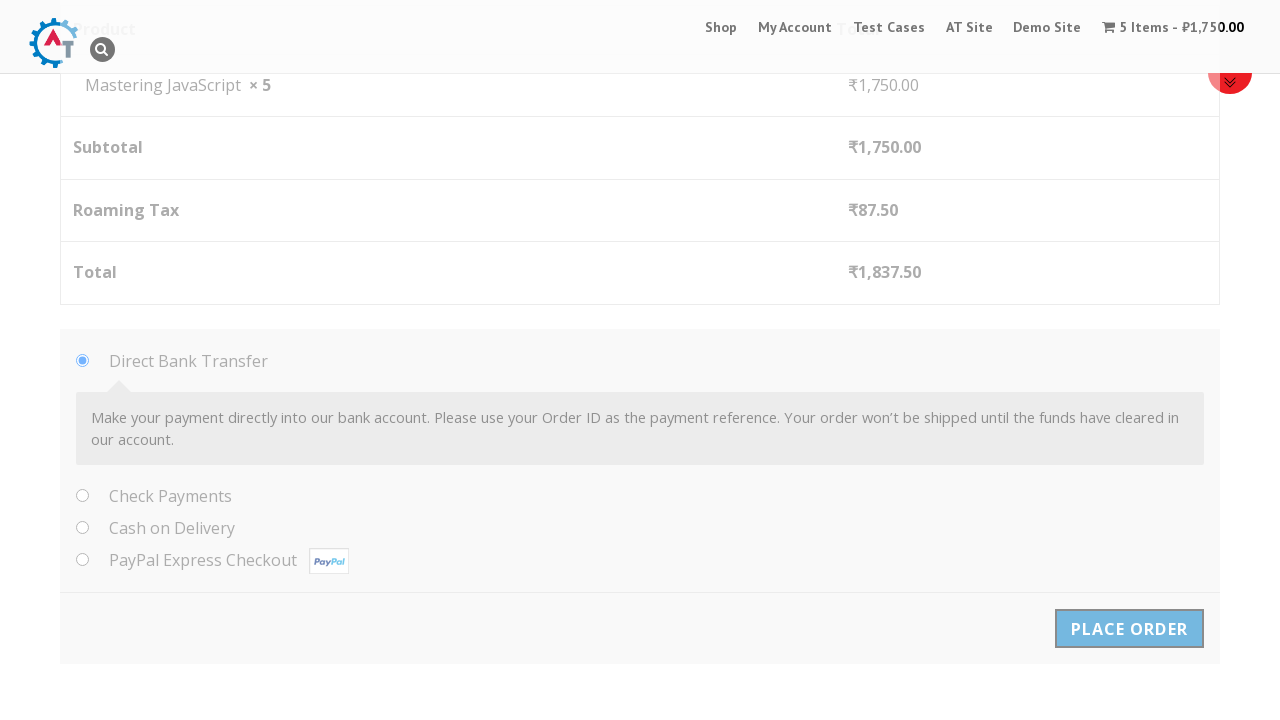

Order details page loaded successfully
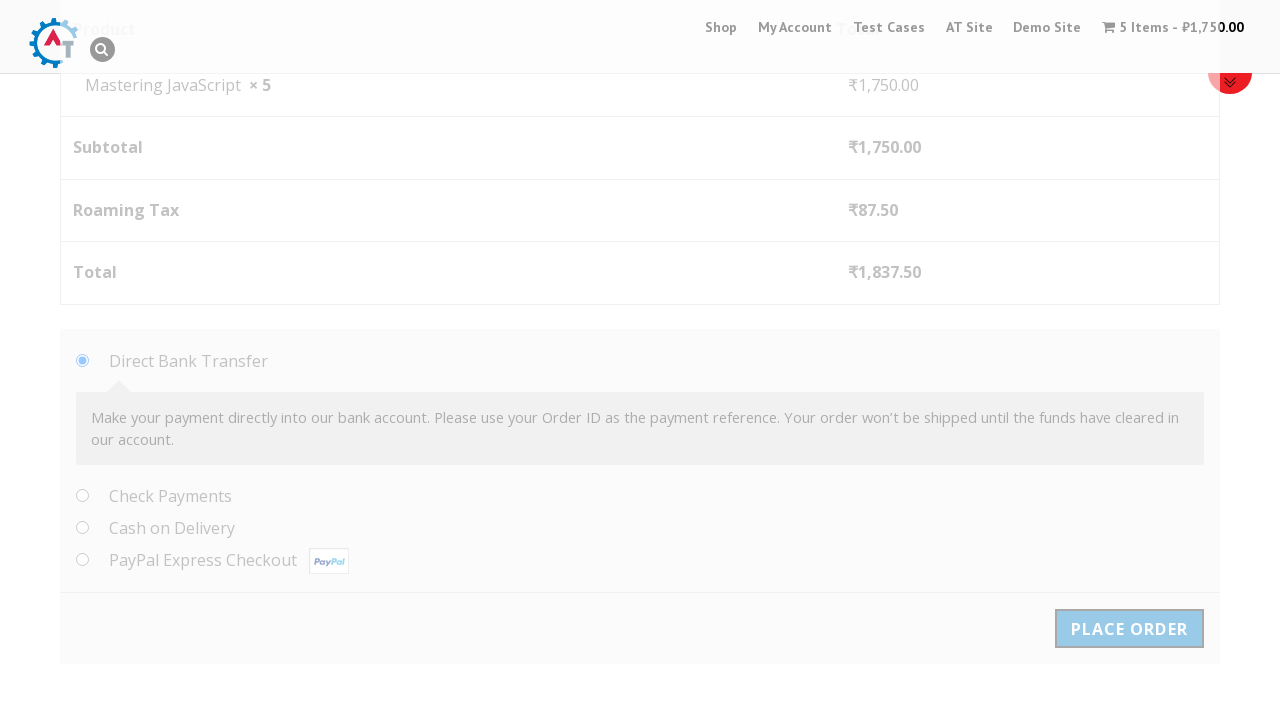

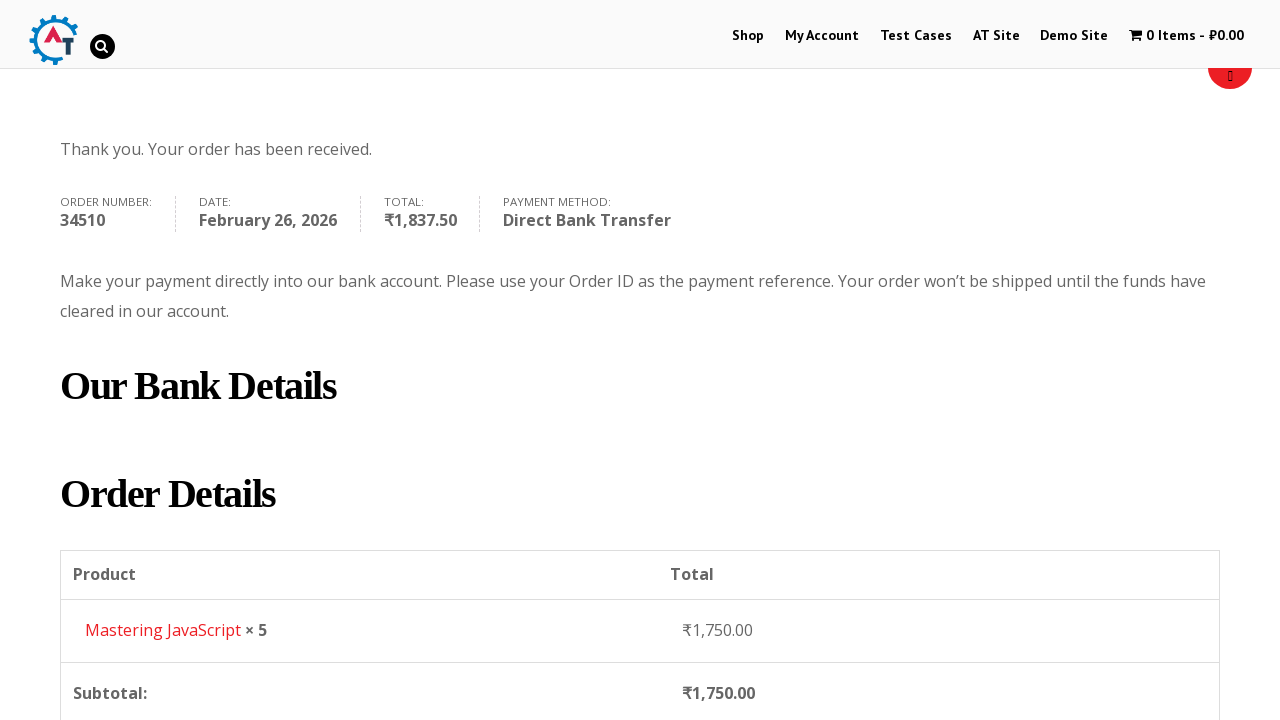